Tests e-commerce functionality by searching for products containing "ca", adding Cashews to cart, and completing the checkout process through to placing an order.

Starting URL: https://rahulshettyacademy.com/seleniumPractise/#/

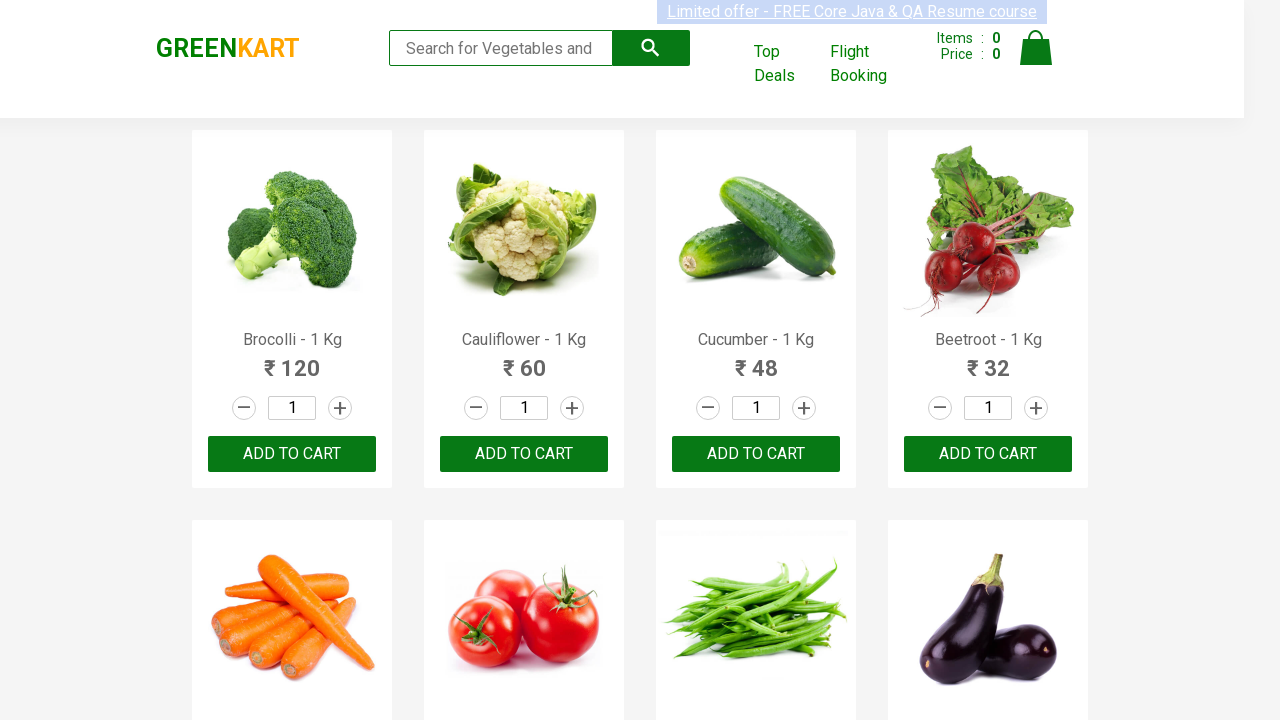

Filled search box with 'ca' to find products on .search-keyword
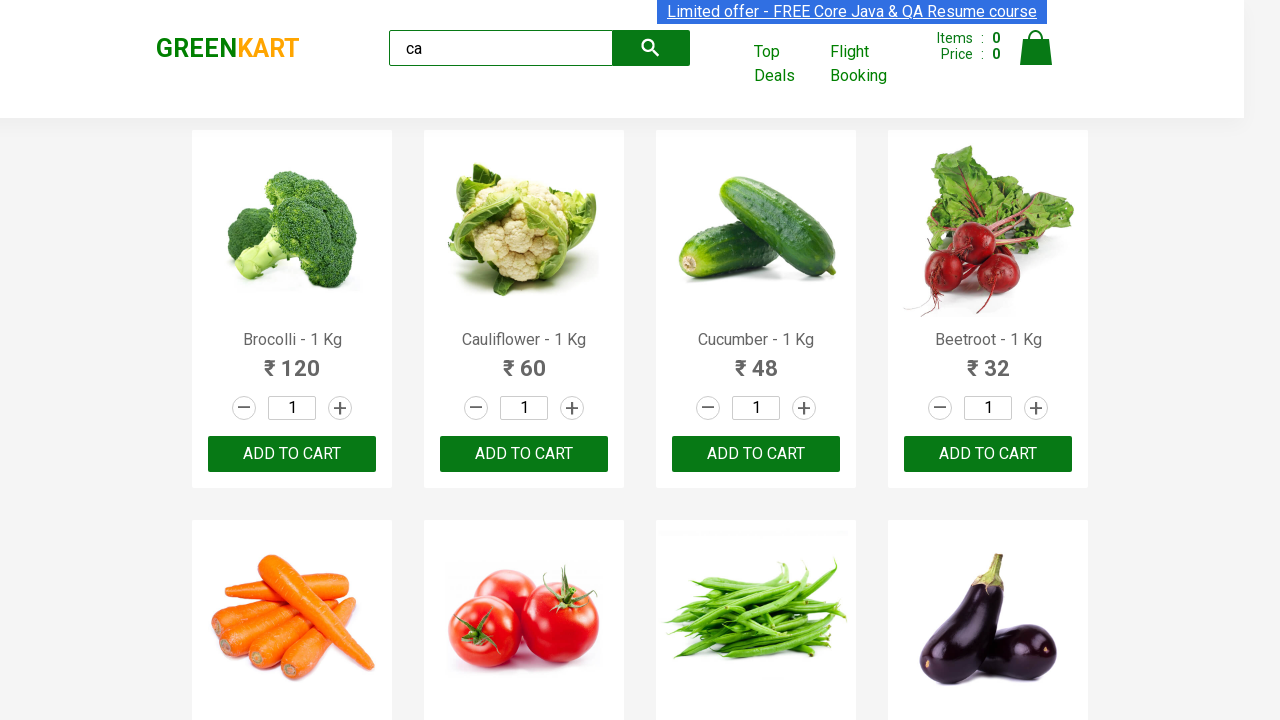

Waited 2 seconds for products to load
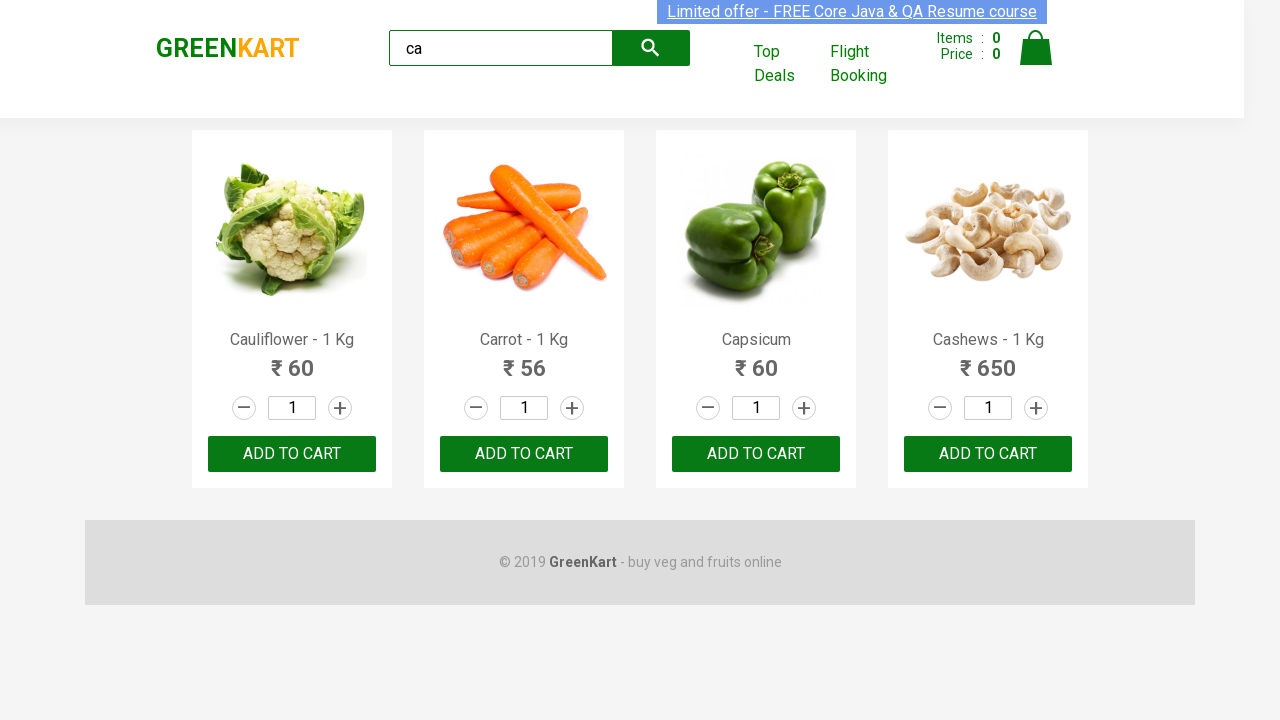

Waited for visible products to appear
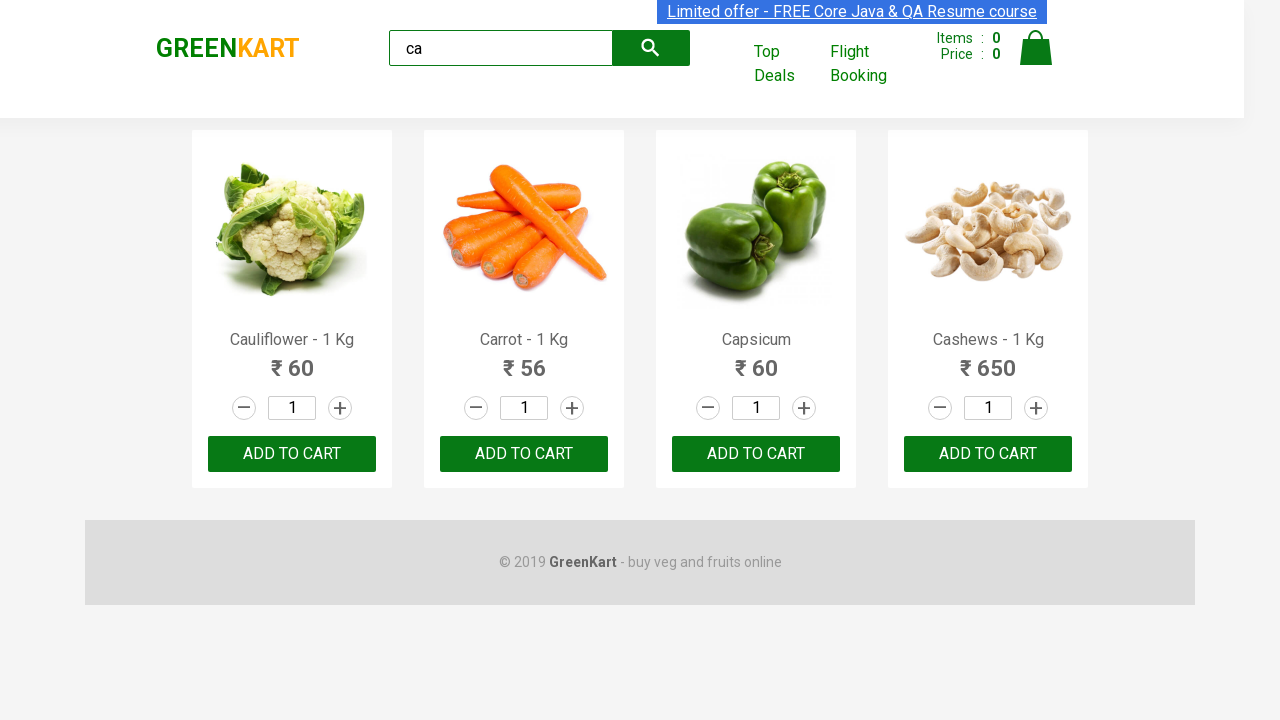

Retrieved all product elements from the page
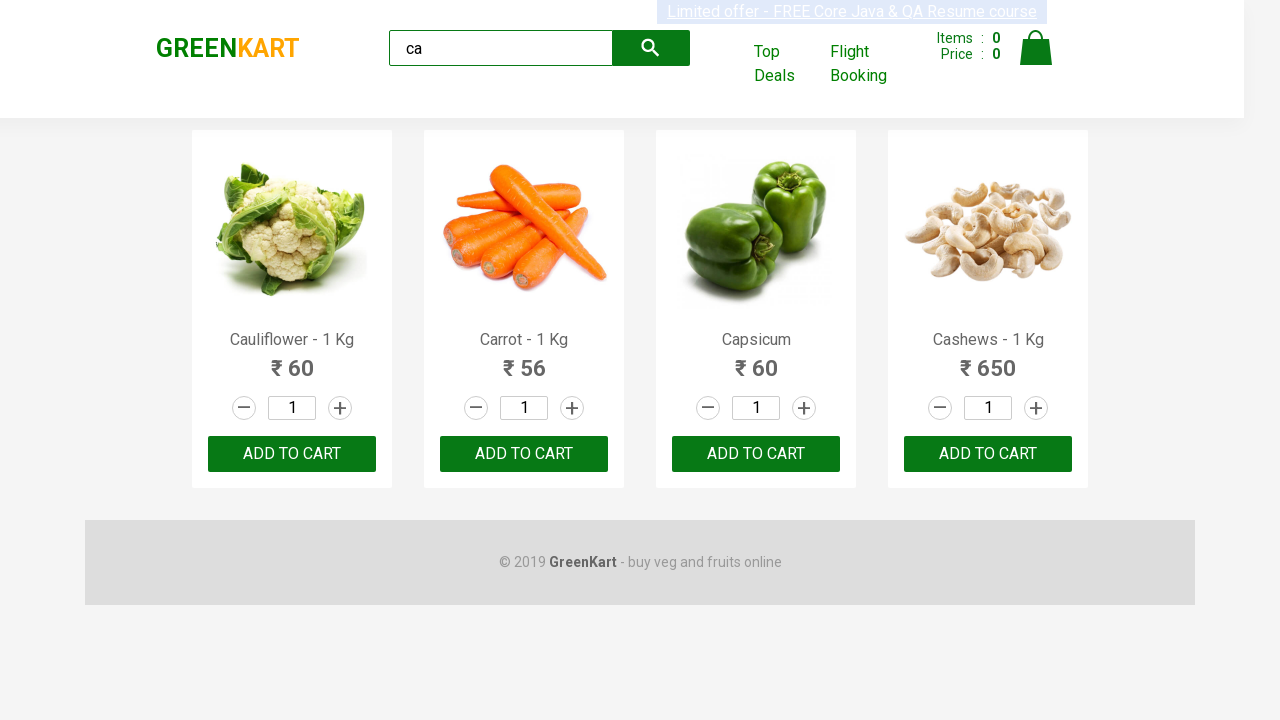

Retrieved product name: Cauliflower - 1 Kg
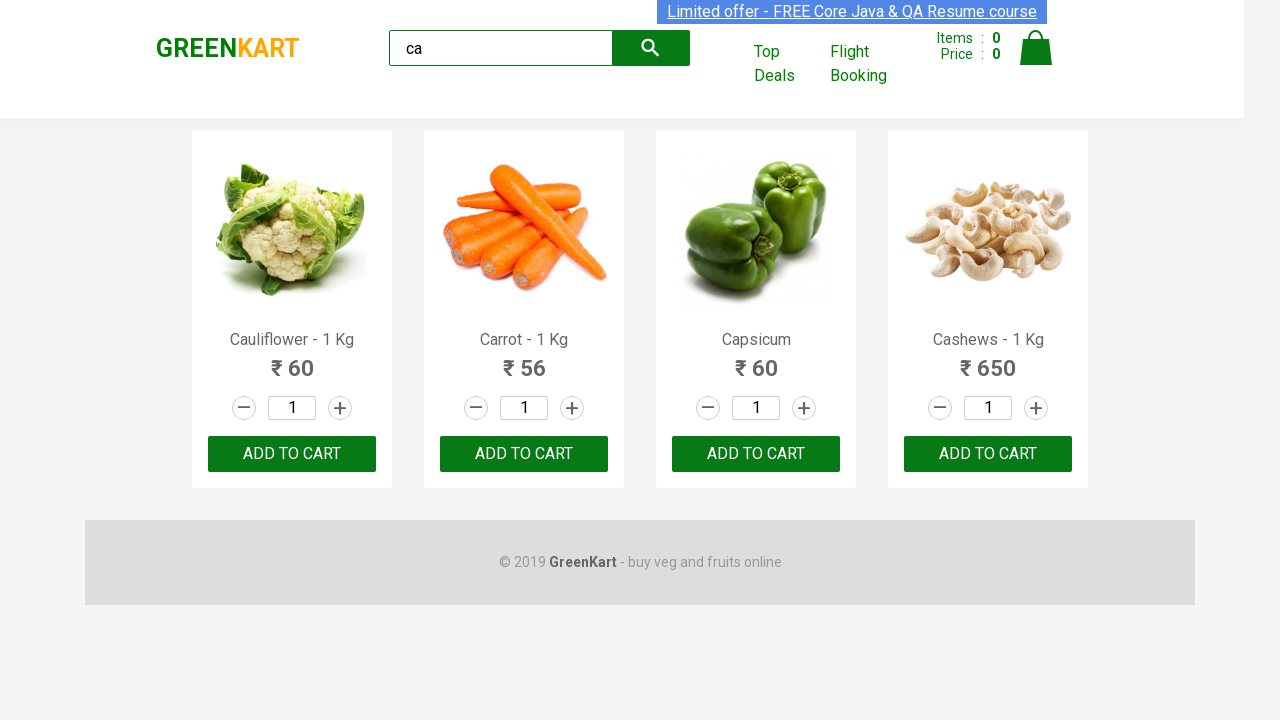

Retrieved product name: Carrot - 1 Kg
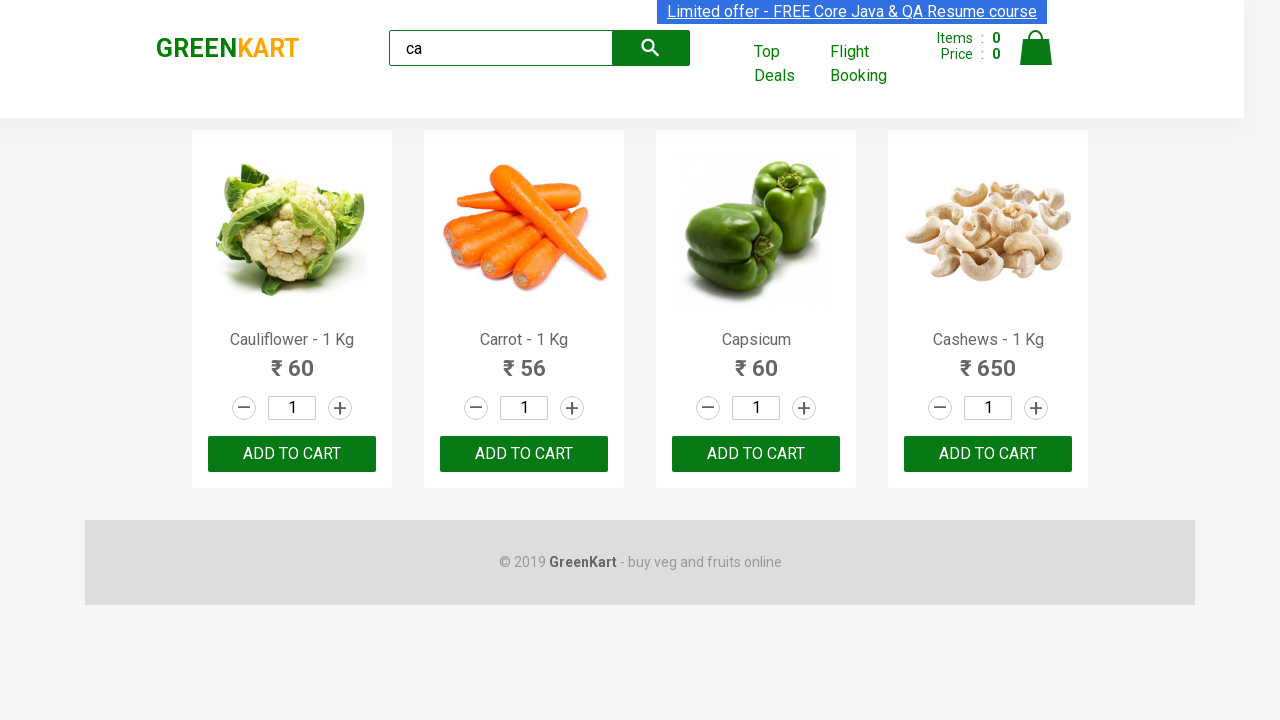

Retrieved product name: Capsicum
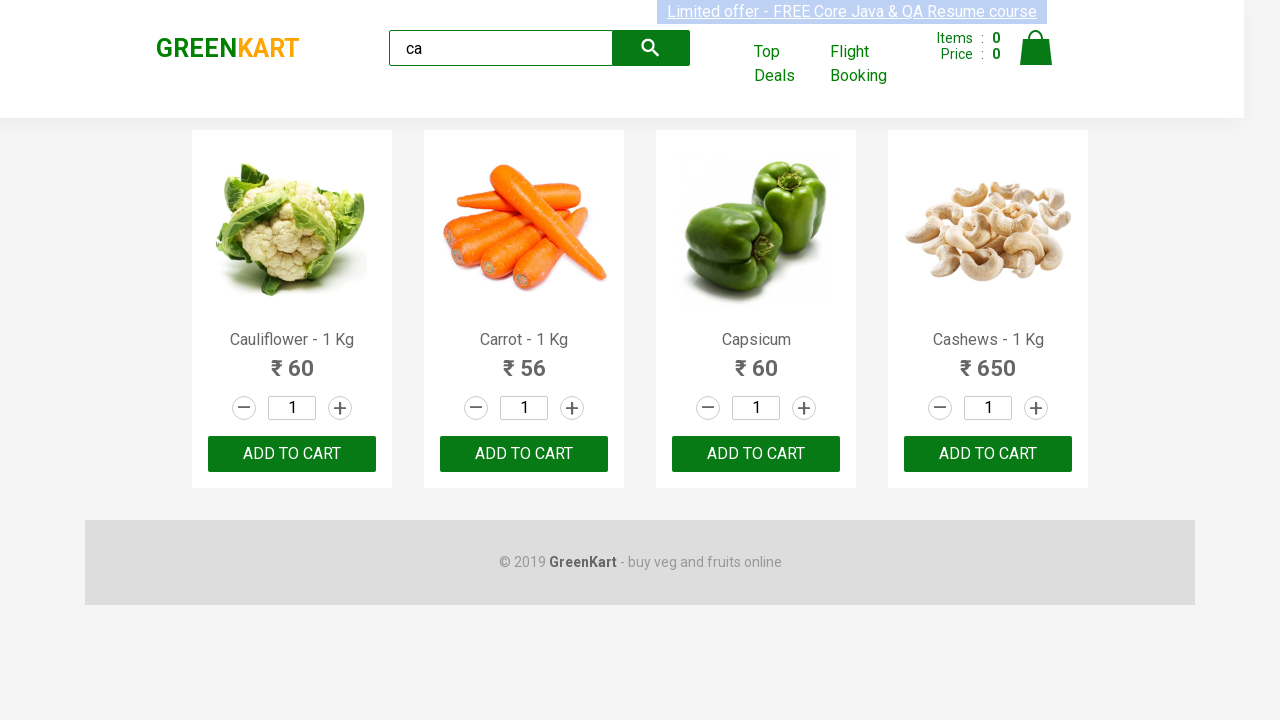

Retrieved product name: Cashews - 1 Kg
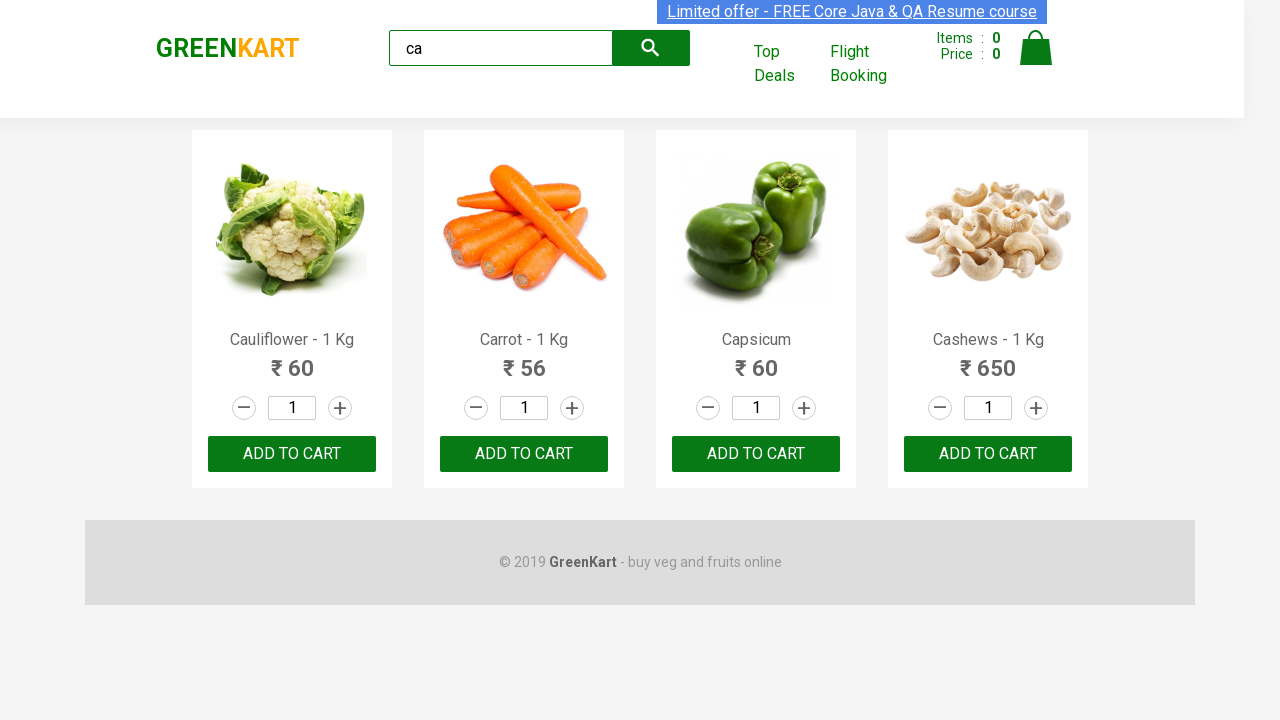

Clicked ADD TO CART button for Cashews product at (988, 454) on .products .product >> nth=3 >> text=ADD TO CART
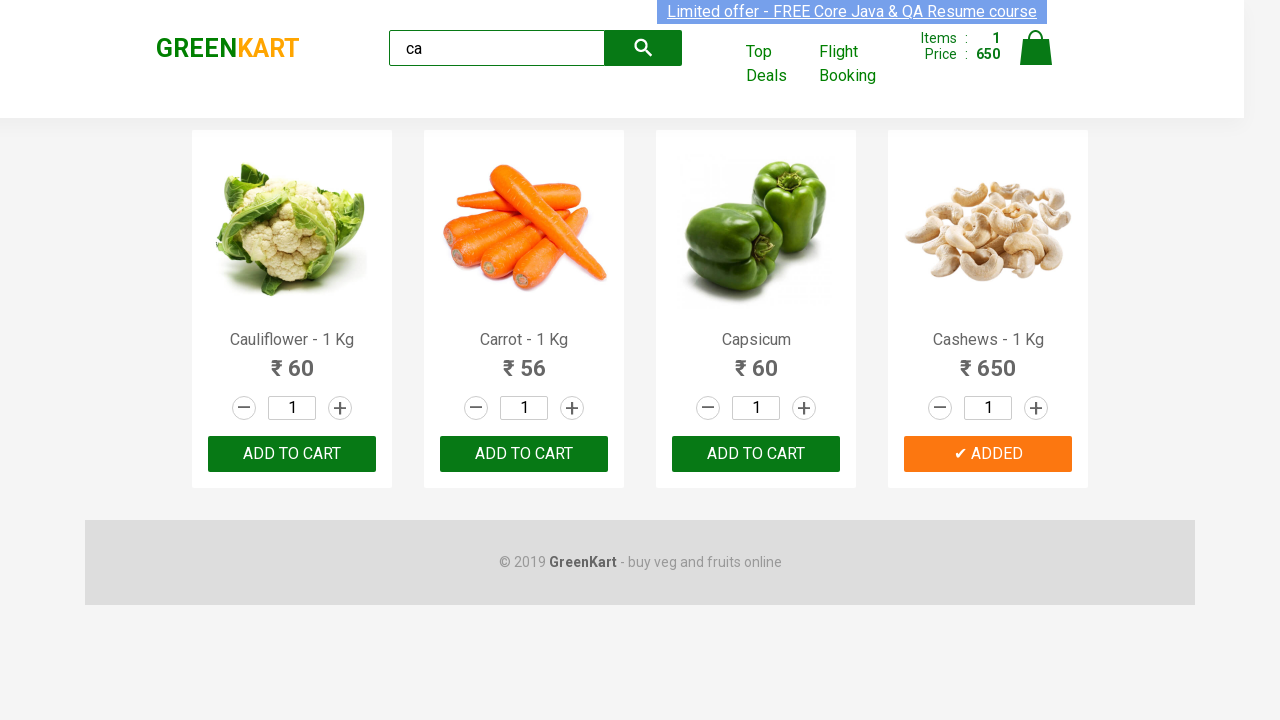

Clicked on the cart icon to view cart at (1036, 48) on .cart-icon > img
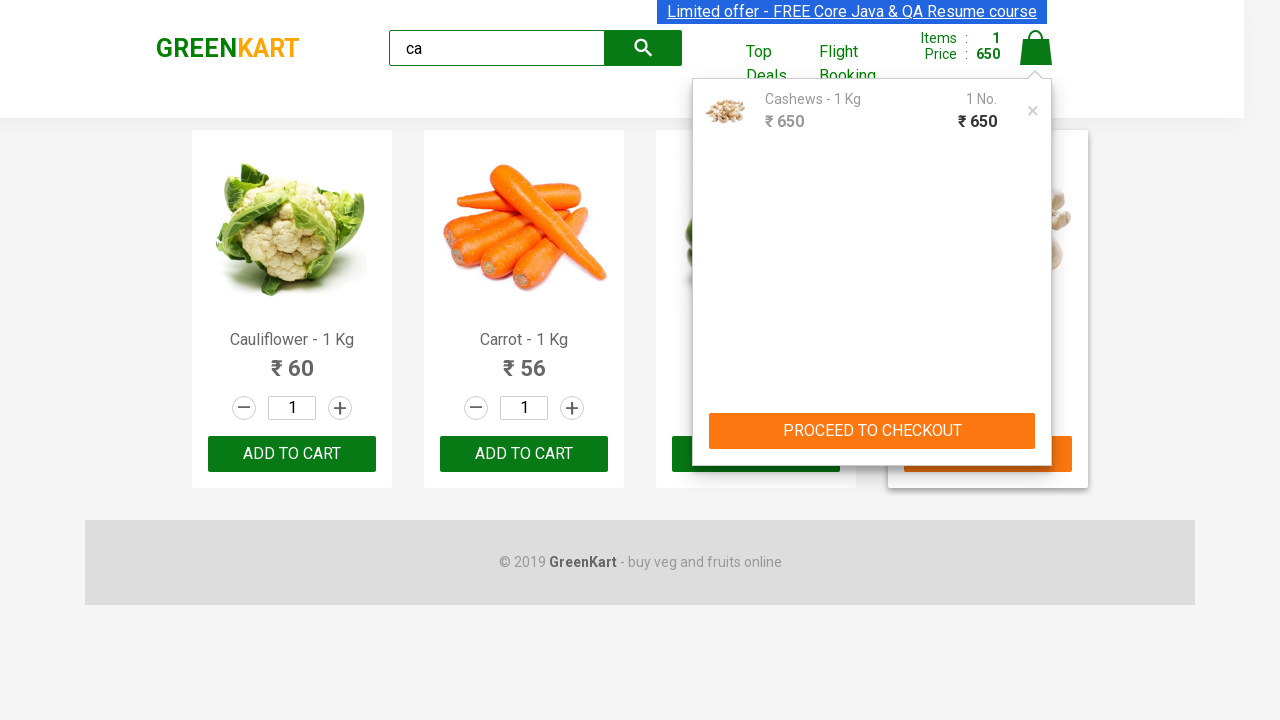

Clicked PROCEED TO CHECKOUT button at (872, 431) on text=PROCEED TO CHECKOUT
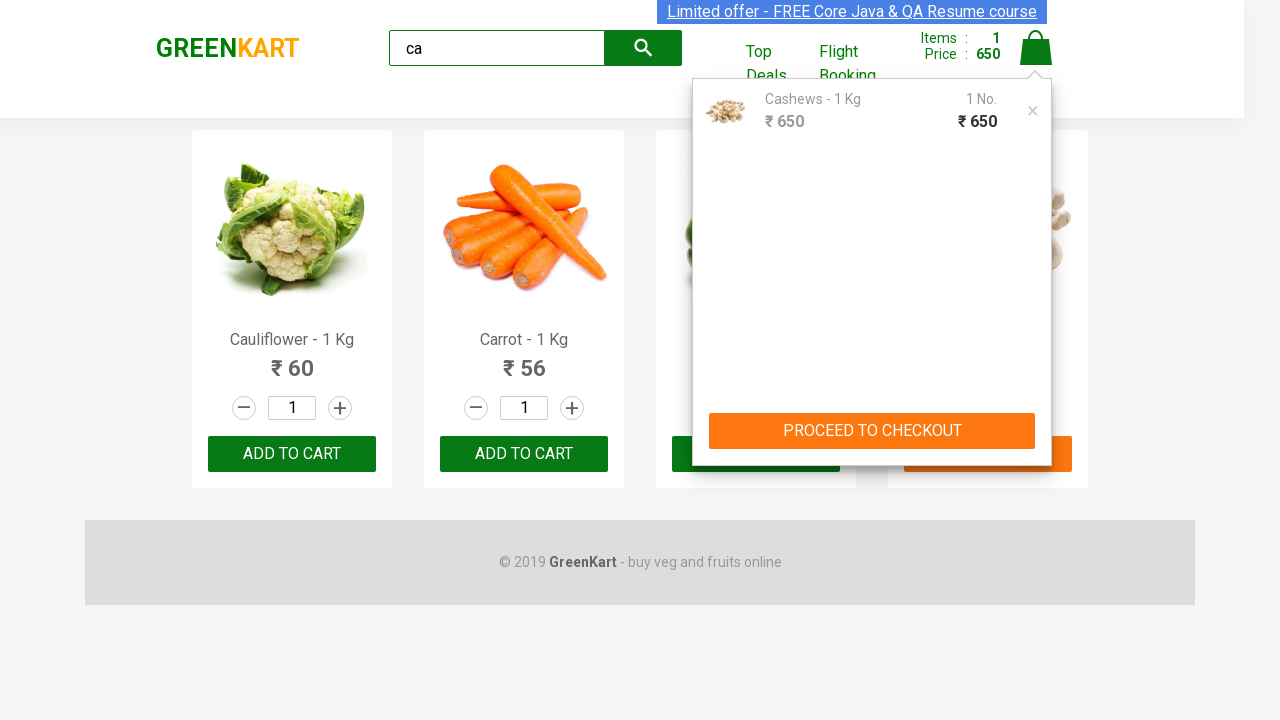

Waited 2 seconds for checkout page to load
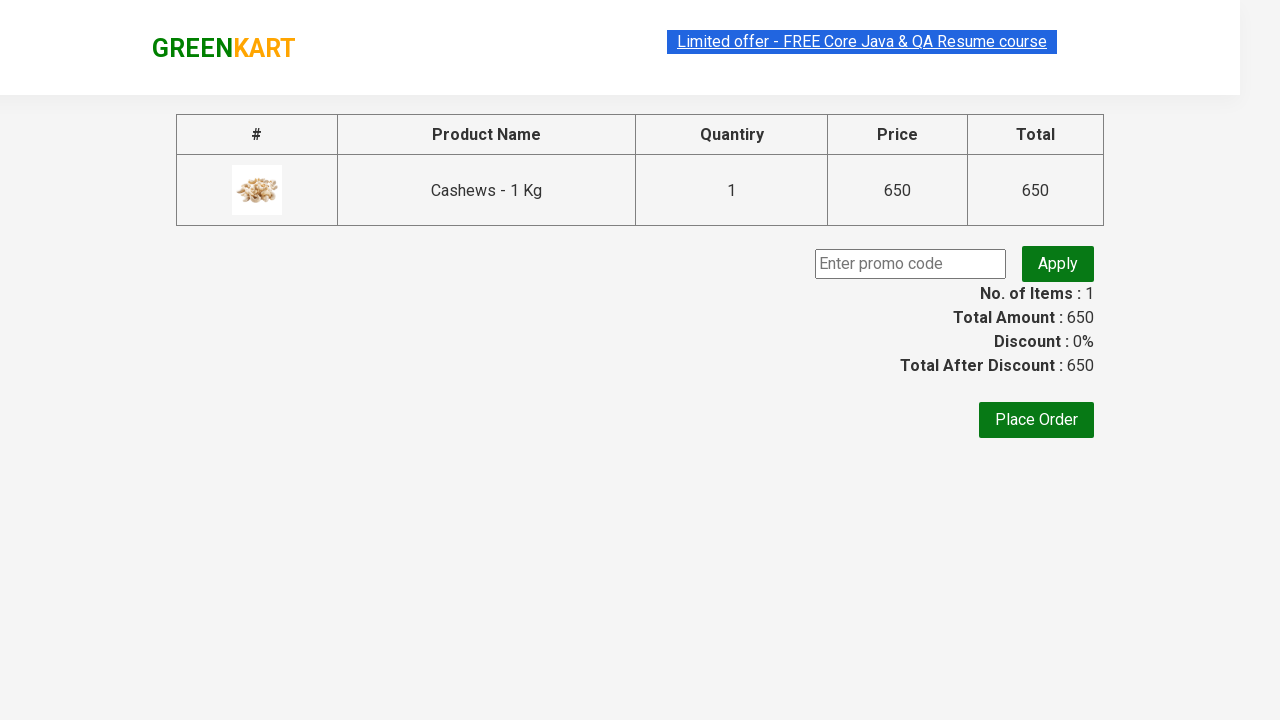

Clicked Place Order button to complete checkout at (1036, 420) on text=Place Order
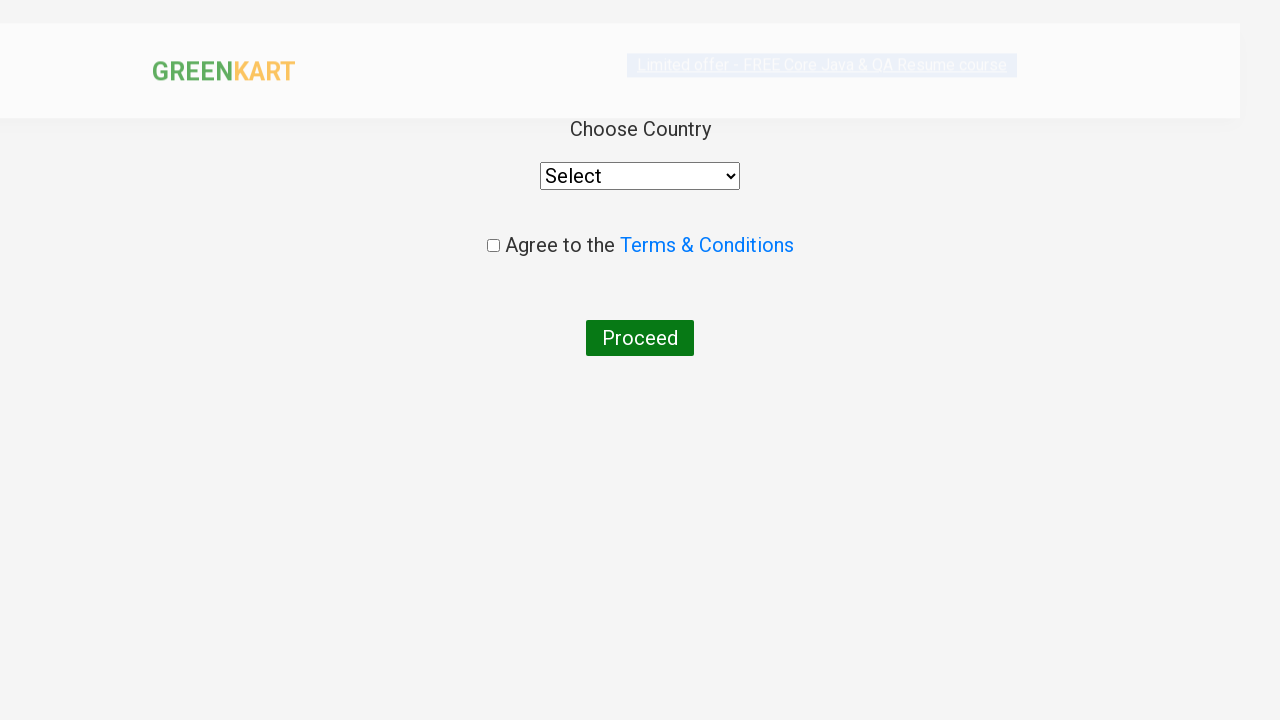

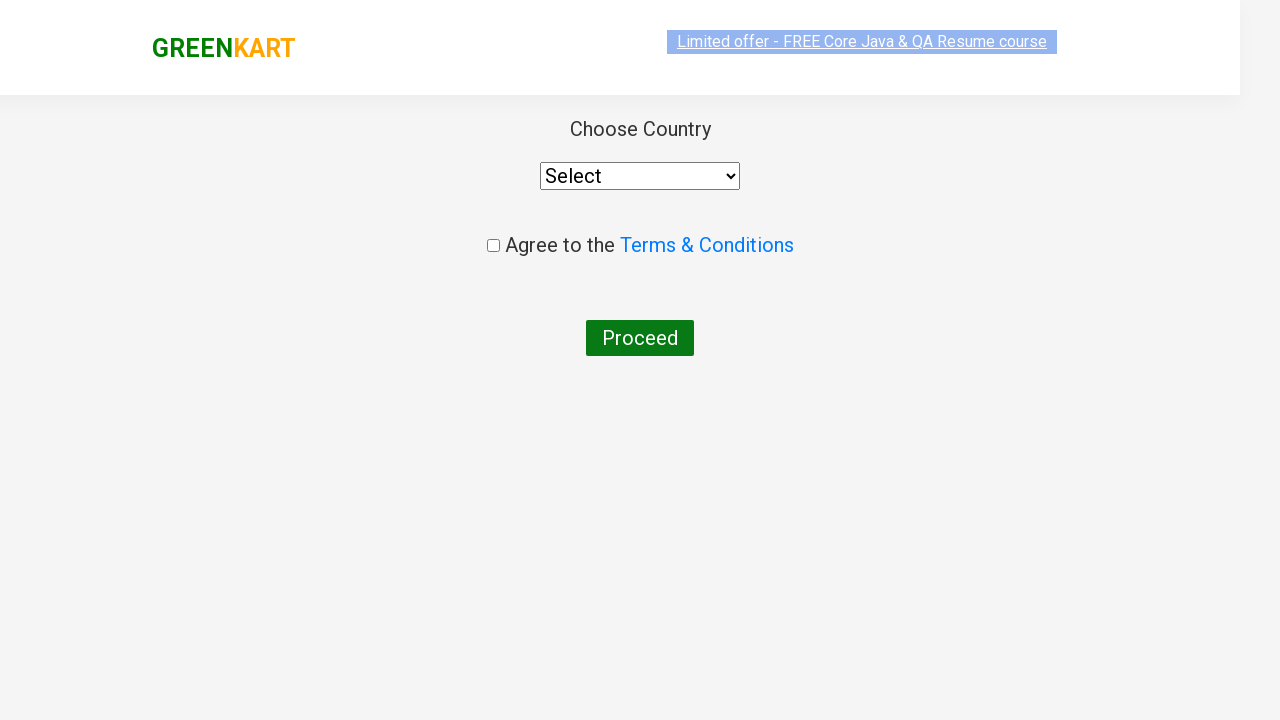